Tests a signup/contact form by filling in first name, last name, and email fields, then submitting the form

Starting URL: http://secure-retreat-92358.herokuapp.com/

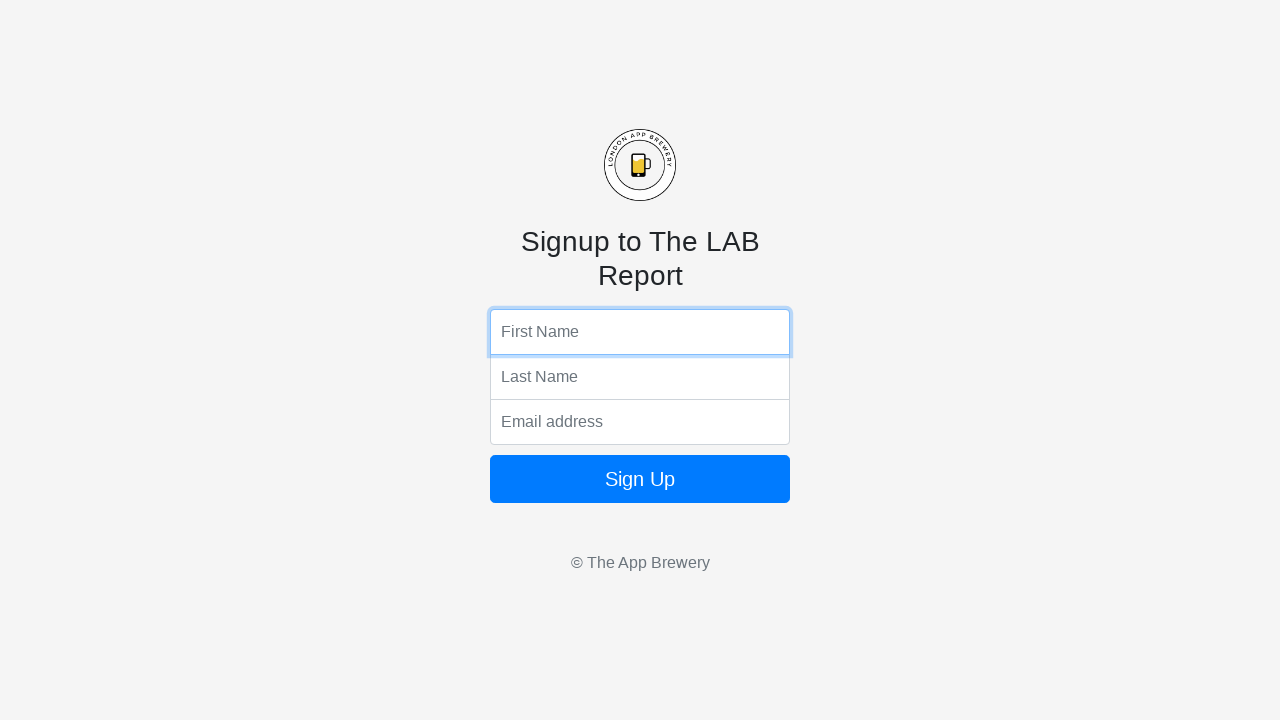

Filled first name field with 'Marcus' on input[name='fName']
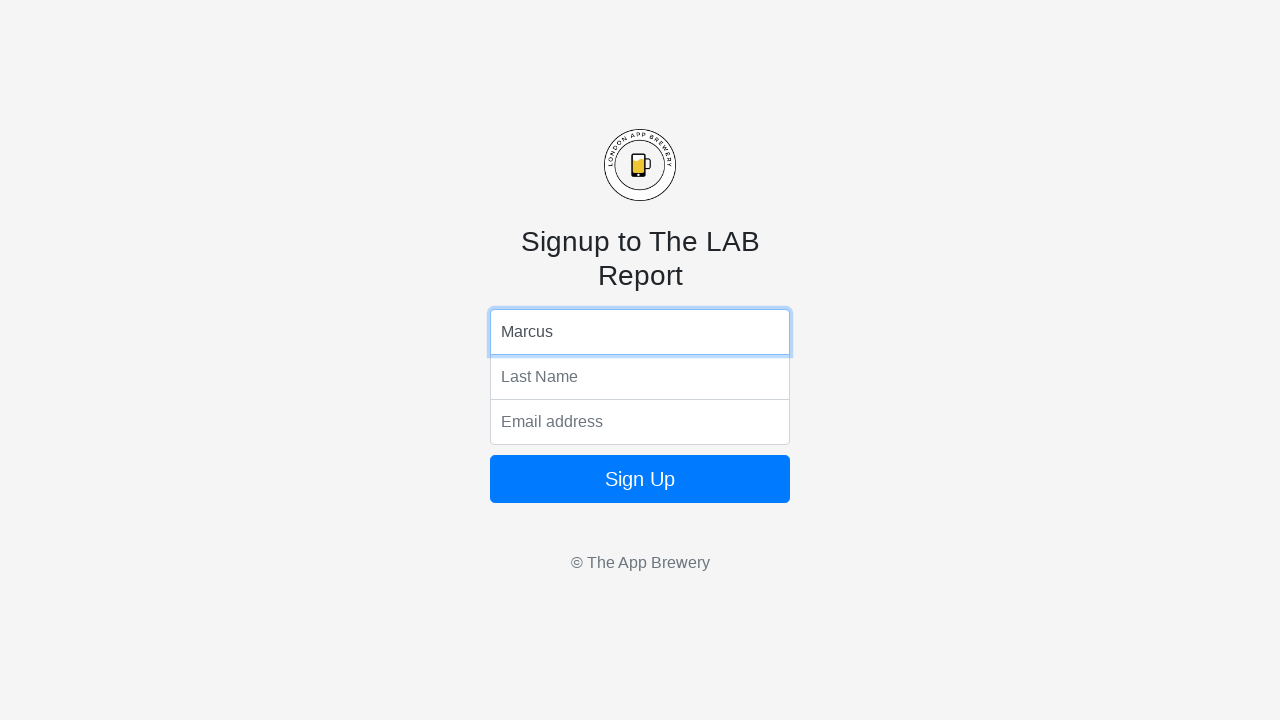

Filled last name field with 'Thompson' on input[name='lName']
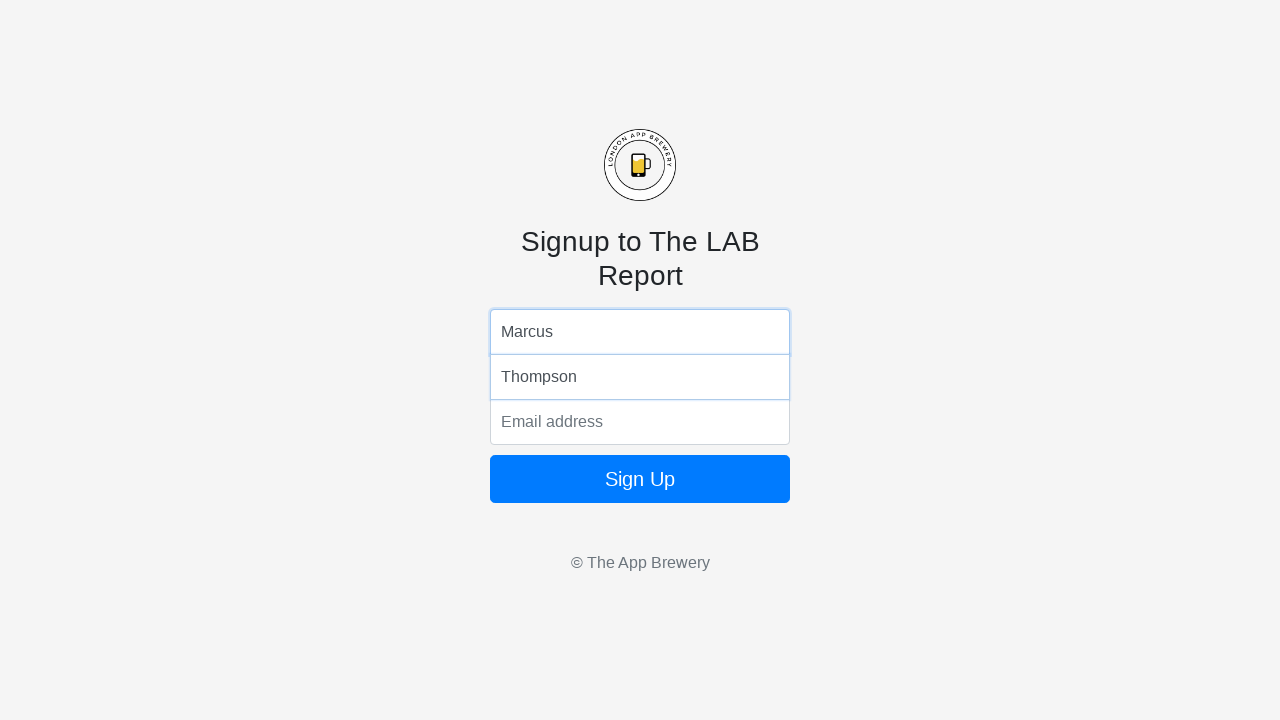

Filled email field with 'marcus.thompson@example.com' on input[name='email']
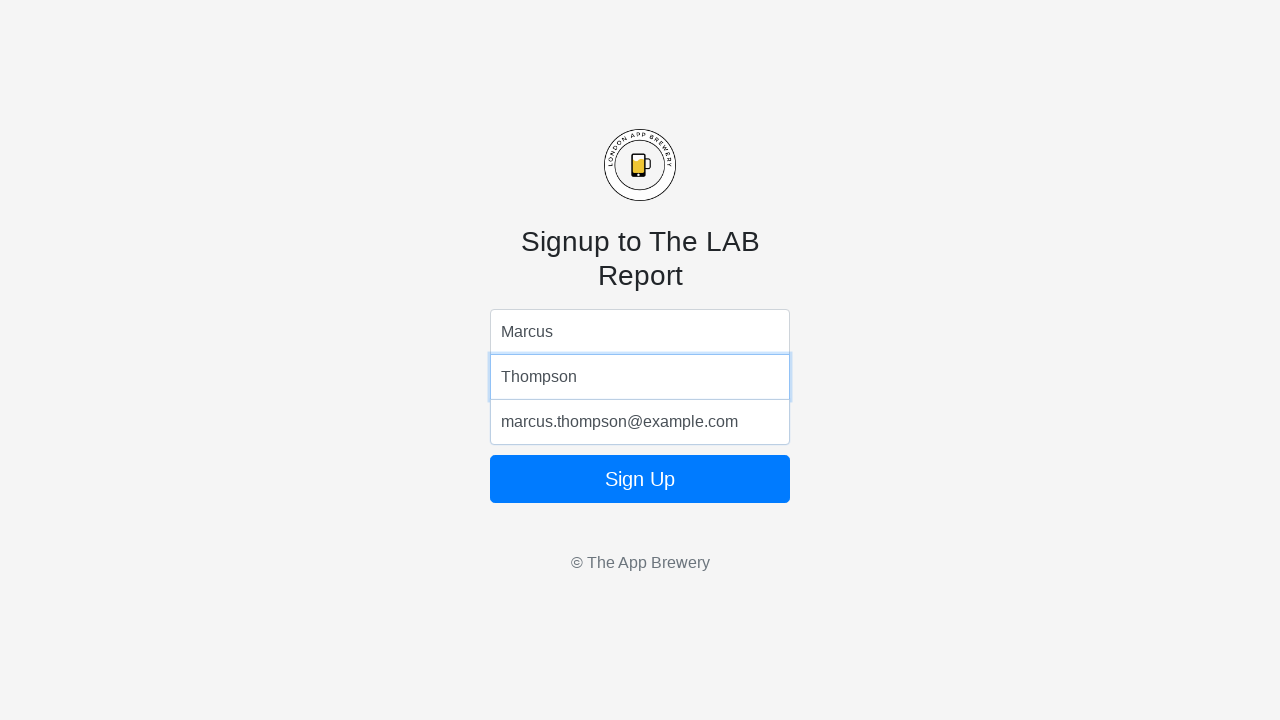

Submitted the form by pressing Enter on email field on input[name='email']
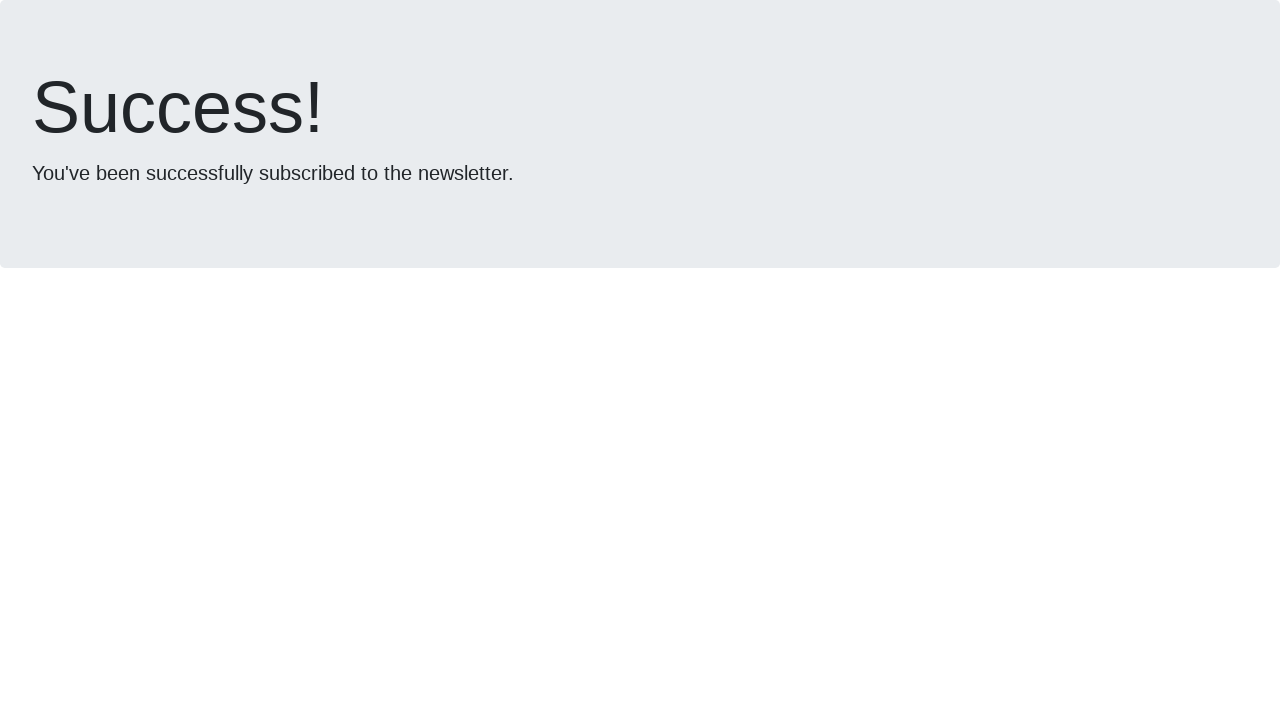

Waited 2 seconds for form submission to complete
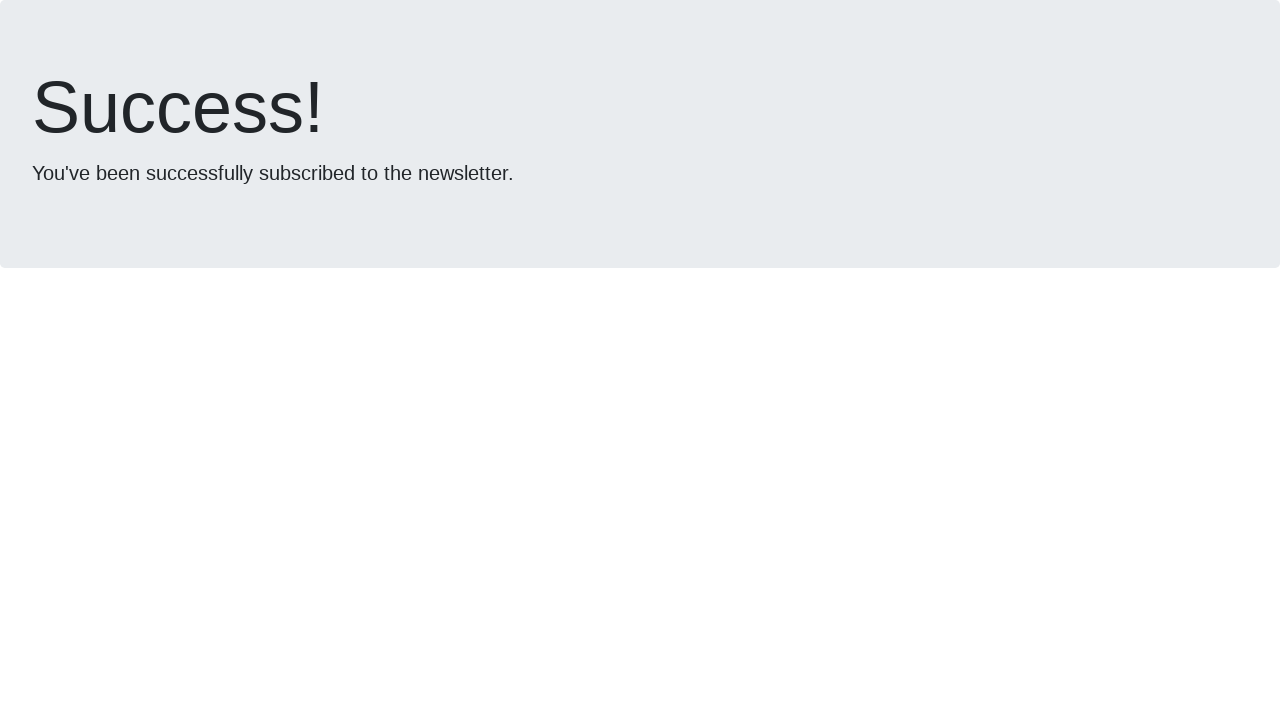

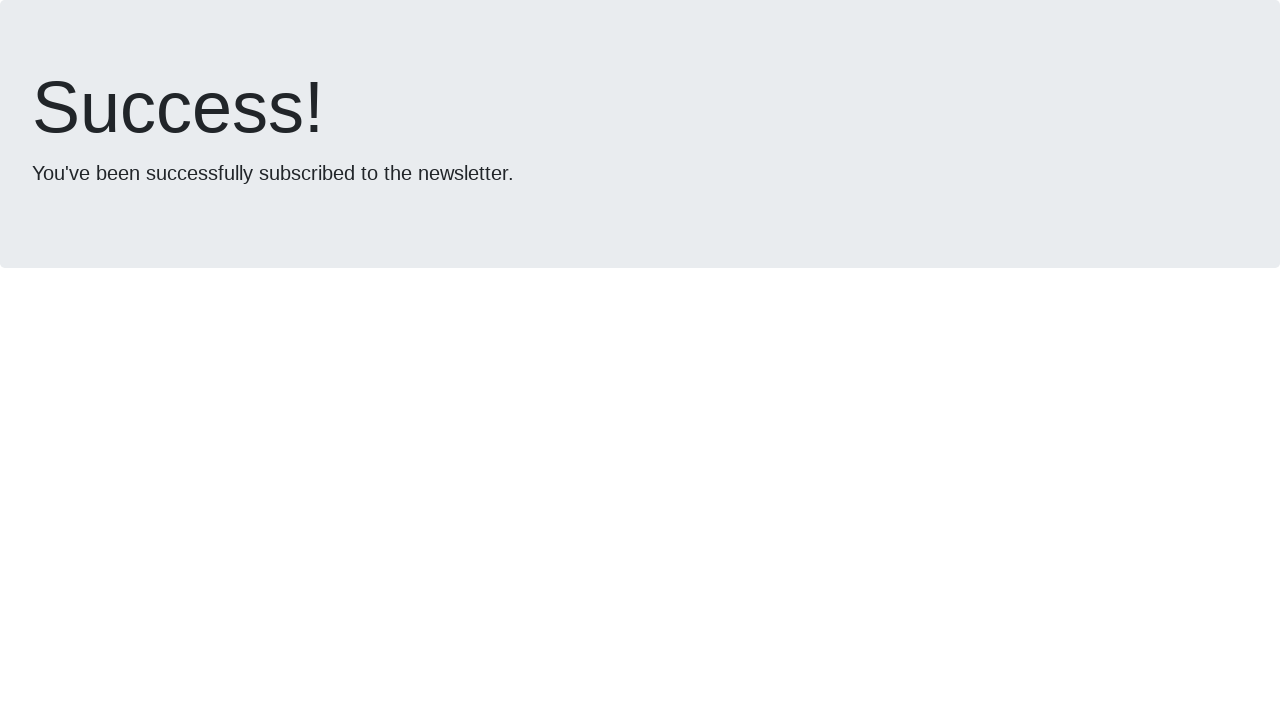